Tests button click functionality by clicking a button and interacting with the resulting alert popup

Starting URL: https://mdn.github.io/learning-area/tools-testing/cross-browser-testing/accessibility/native-keyboard-accessibility.html

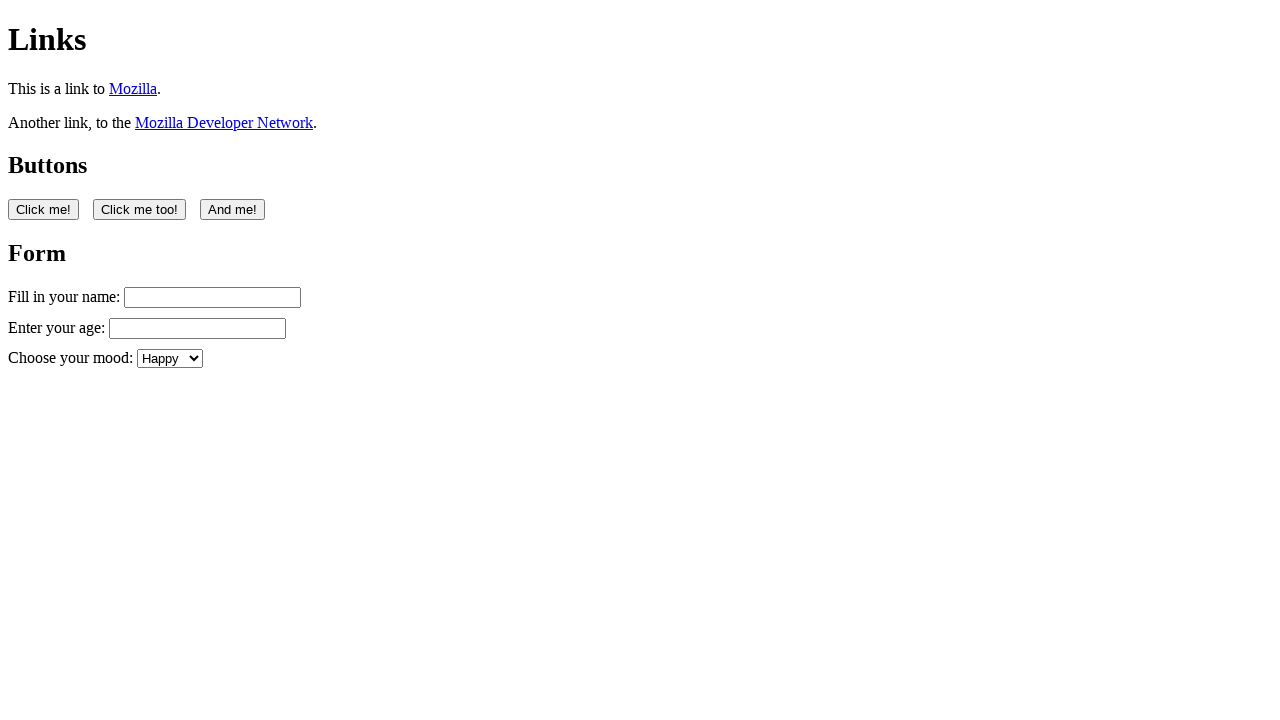

Clicked the first button on the page at (44, 209) on button:nth-of-type(1)
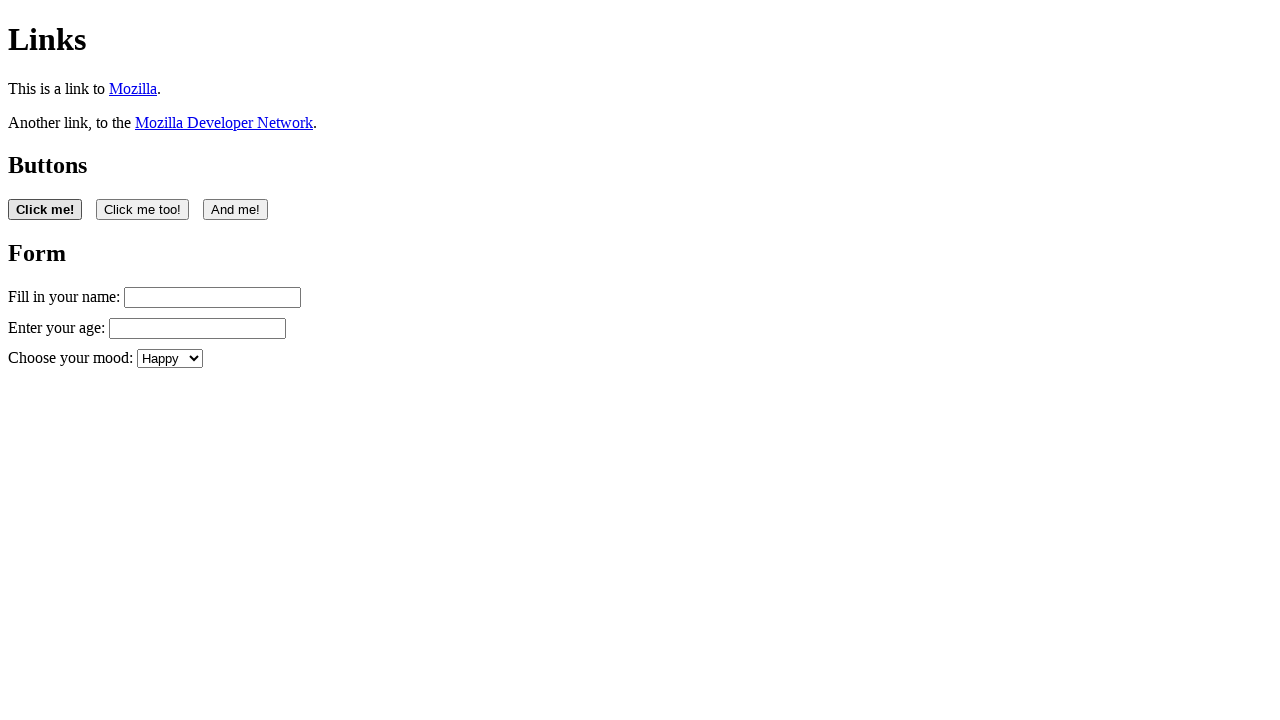

Set up dialog handler to accept alert popups
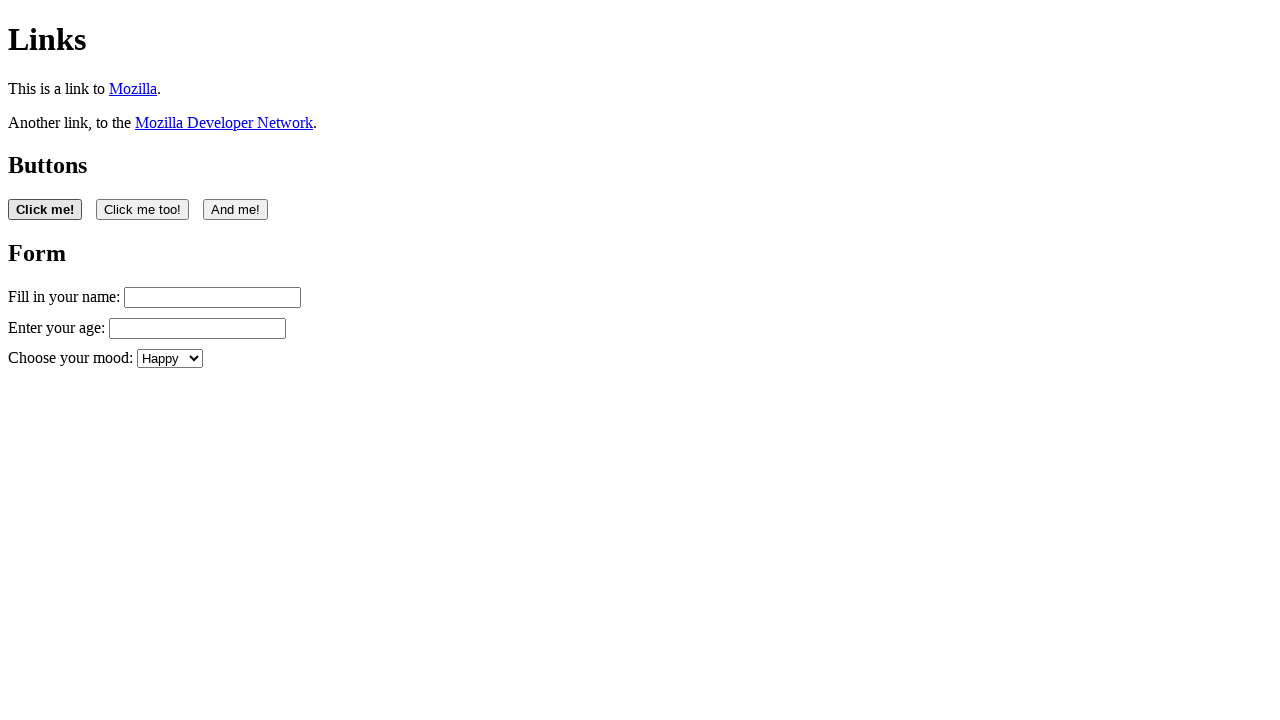

Waited 1 second for dialog handling to complete
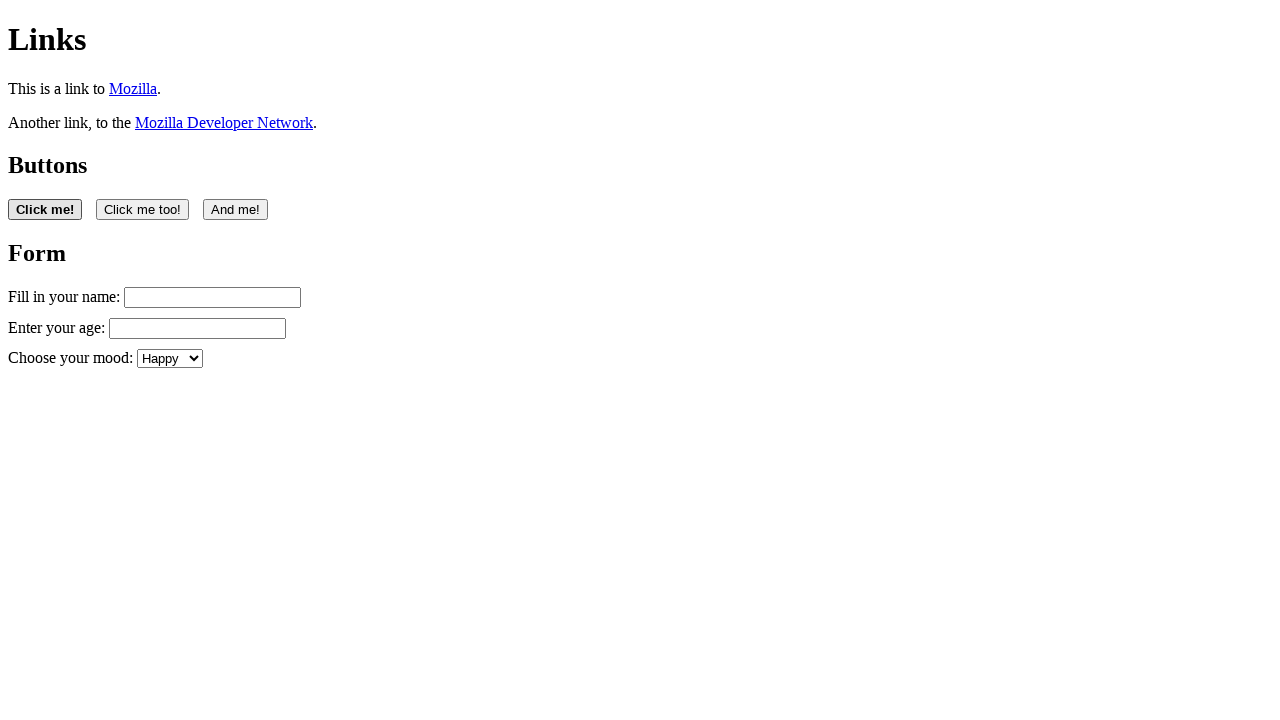

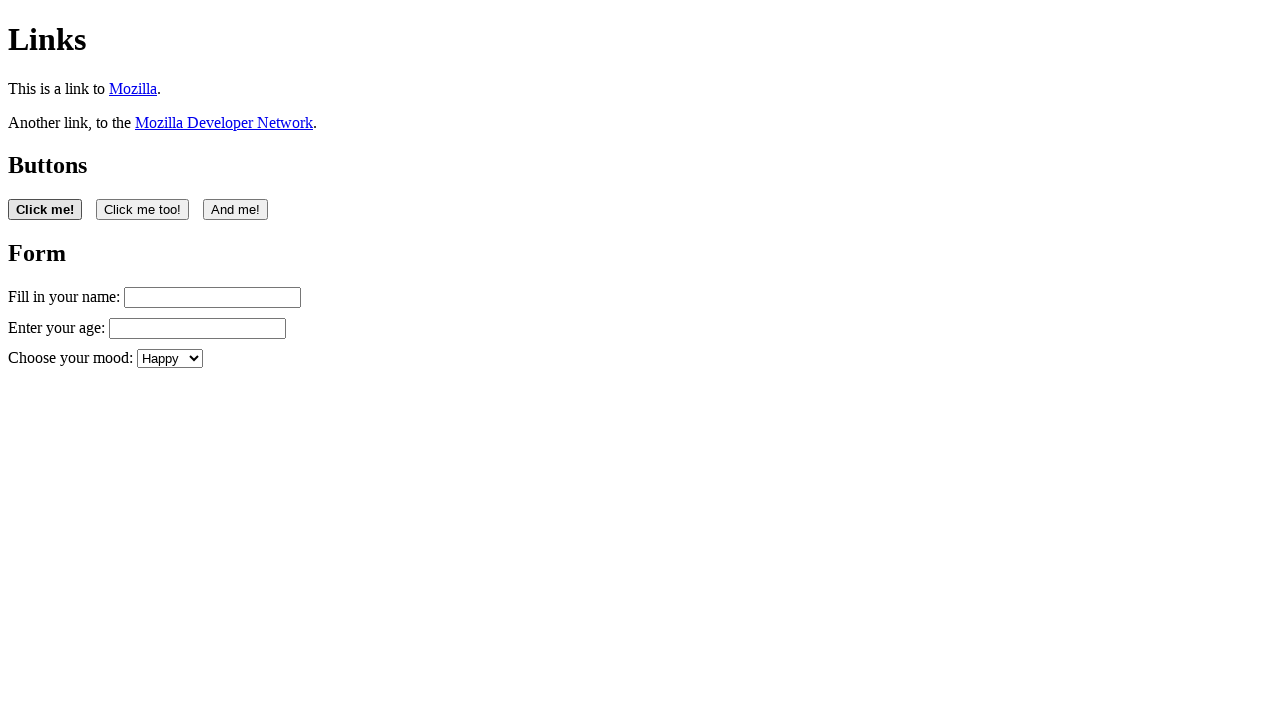